Tests that the Clear completed button displays correct text when items are completed

Starting URL: https://demo.playwright.dev/todomvc

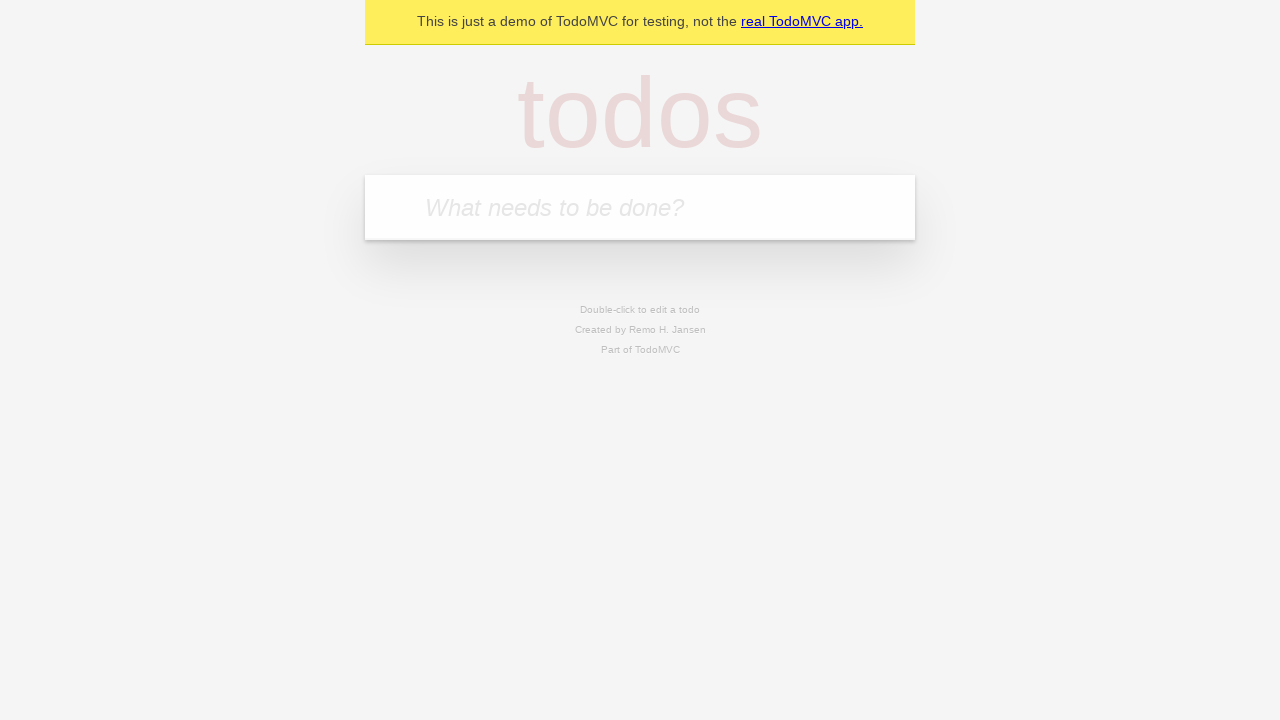

Located the 'What needs to be done?' input field
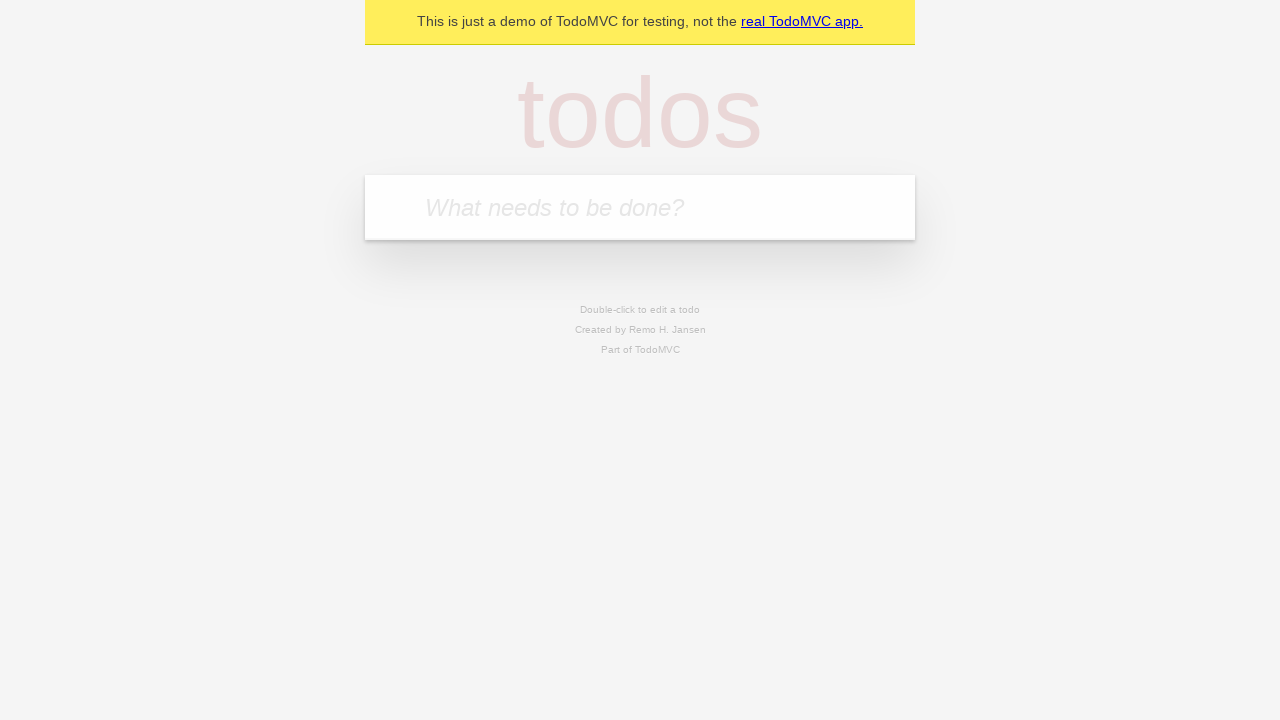

Filled todo input with 'buy some cheese' on internal:attr=[placeholder="What needs to be done?"i]
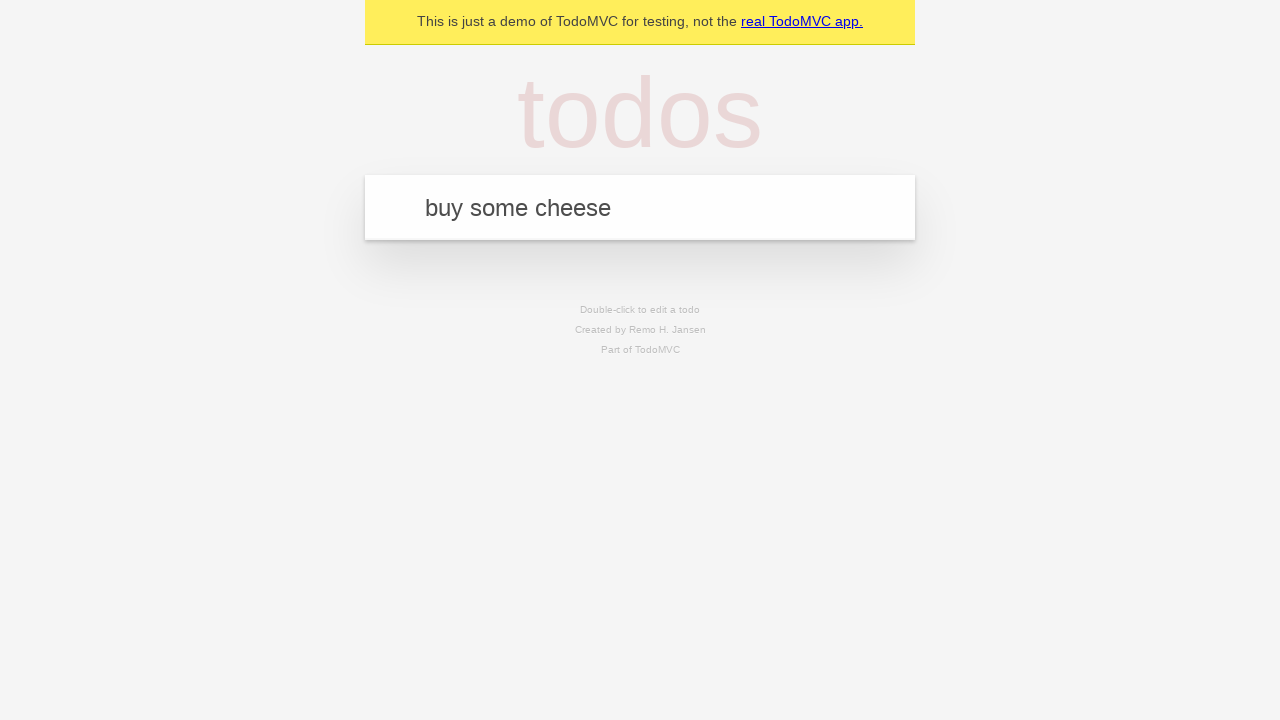

Pressed Enter to create todo 'buy some cheese' on internal:attr=[placeholder="What needs to be done?"i]
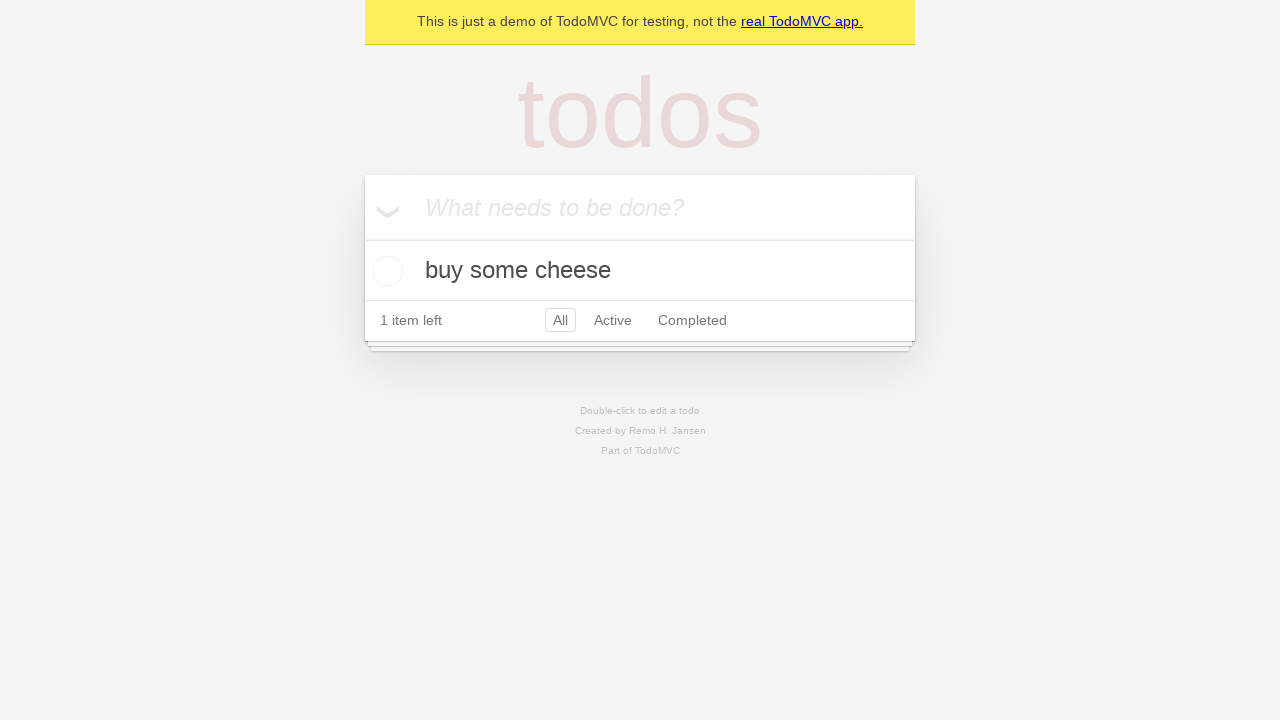

Filled todo input with 'feed the cat' on internal:attr=[placeholder="What needs to be done?"i]
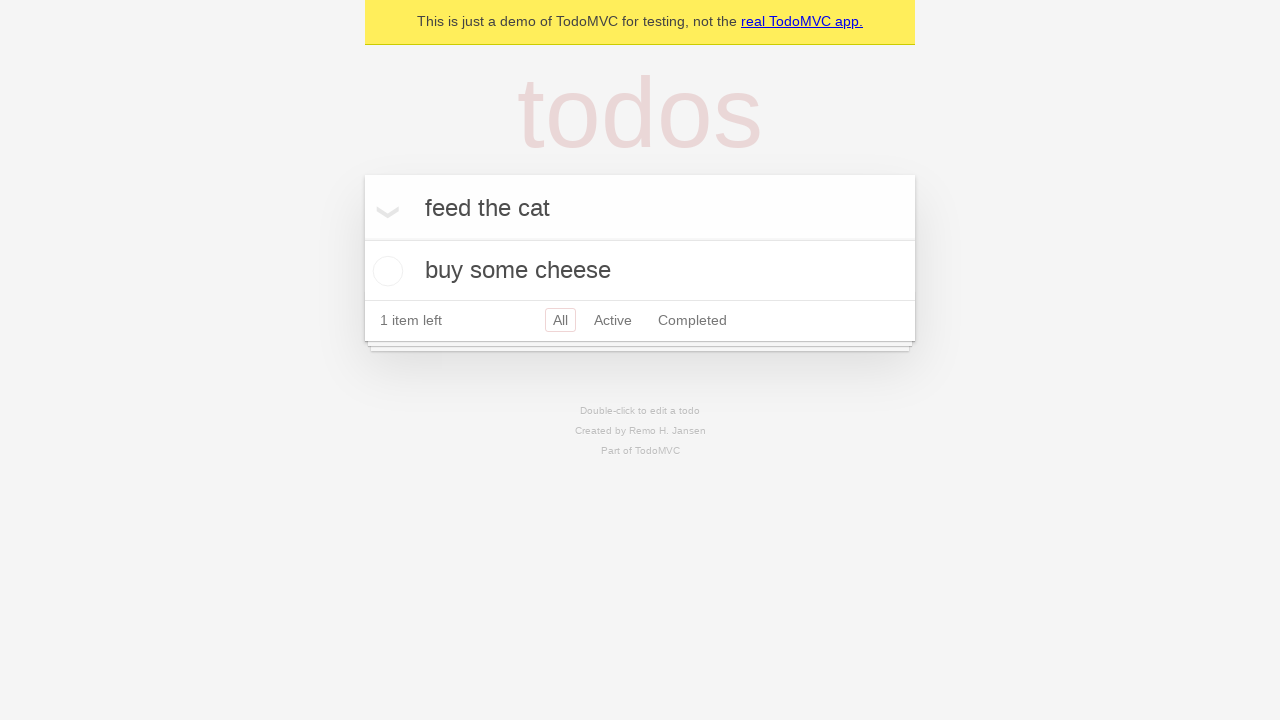

Pressed Enter to create todo 'feed the cat' on internal:attr=[placeholder="What needs to be done?"i]
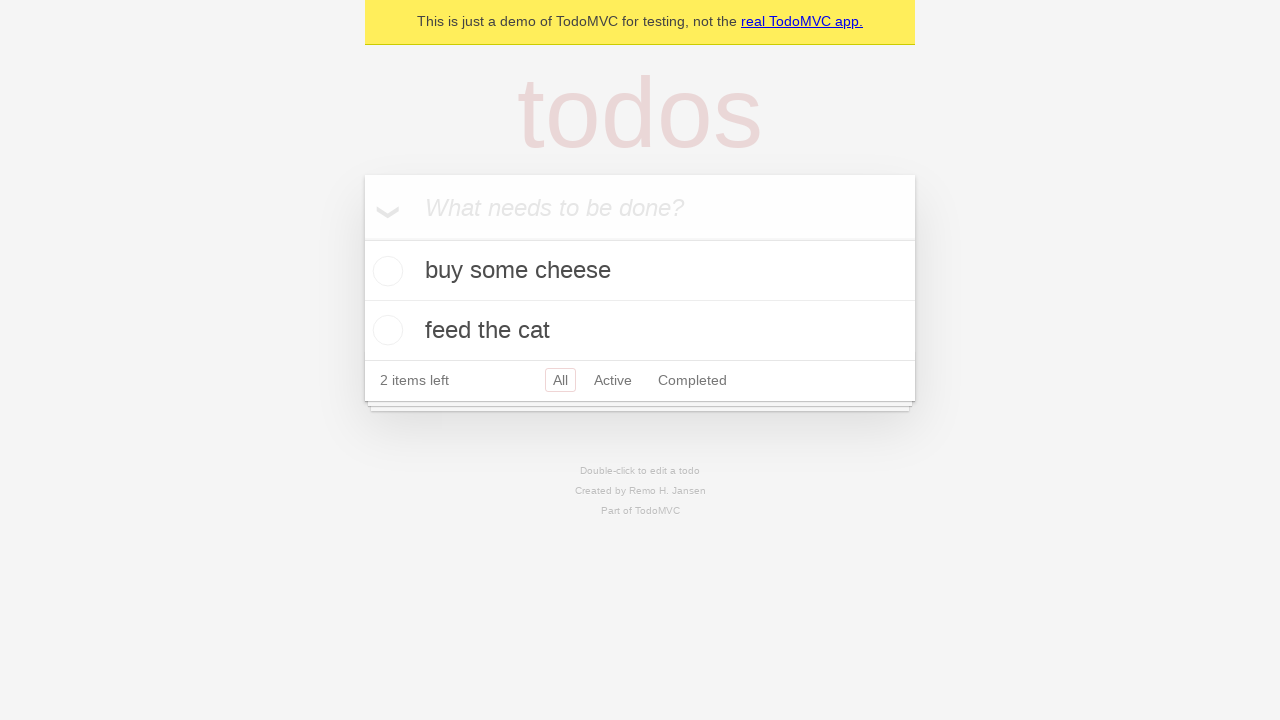

Filled todo input with 'book a doctors appointment' on internal:attr=[placeholder="What needs to be done?"i]
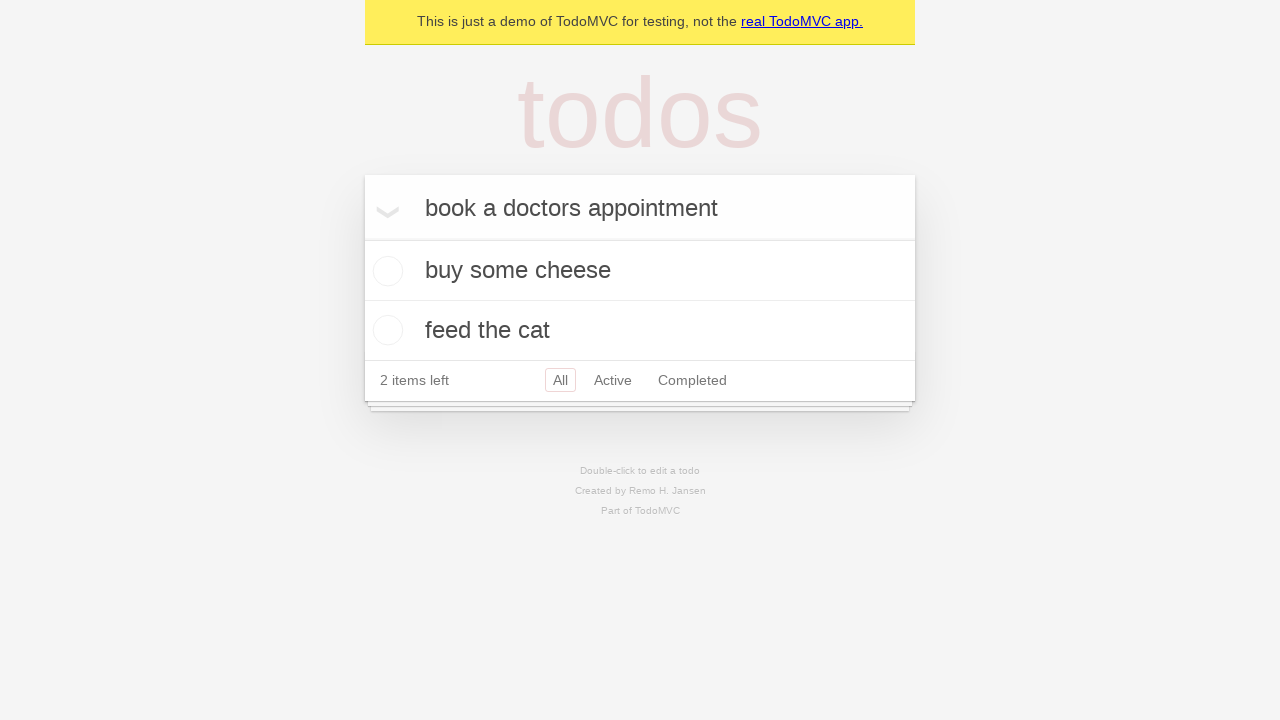

Pressed Enter to create todo 'book a doctors appointment' on internal:attr=[placeholder="What needs to be done?"i]
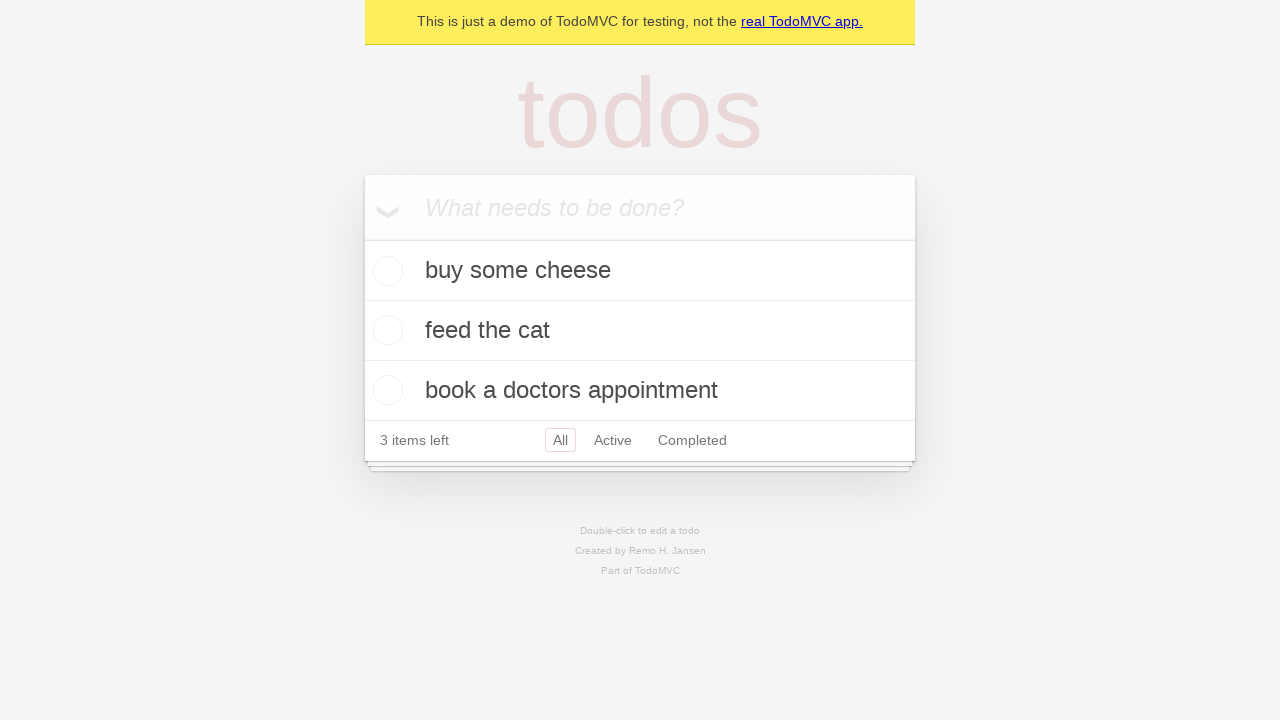

Waited for all 3 todo items to appear
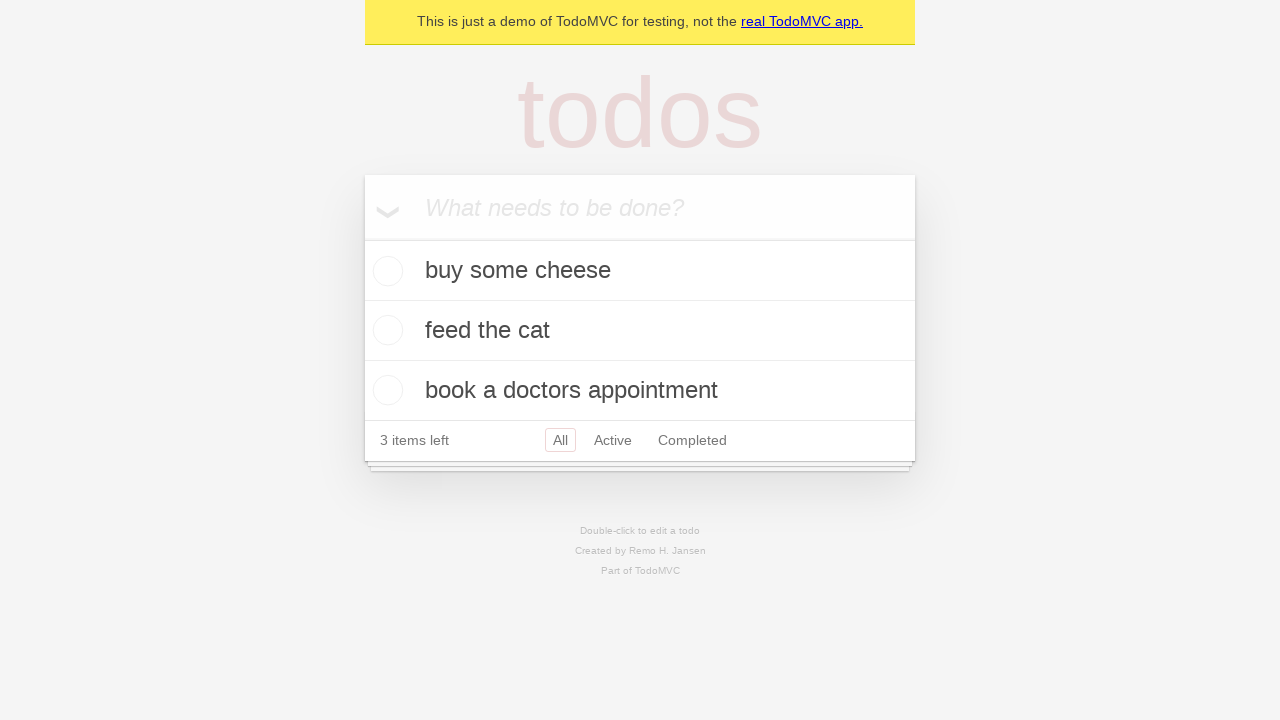

Checked the first todo item as completed at (385, 271) on .todo-list li .toggle >> nth=0
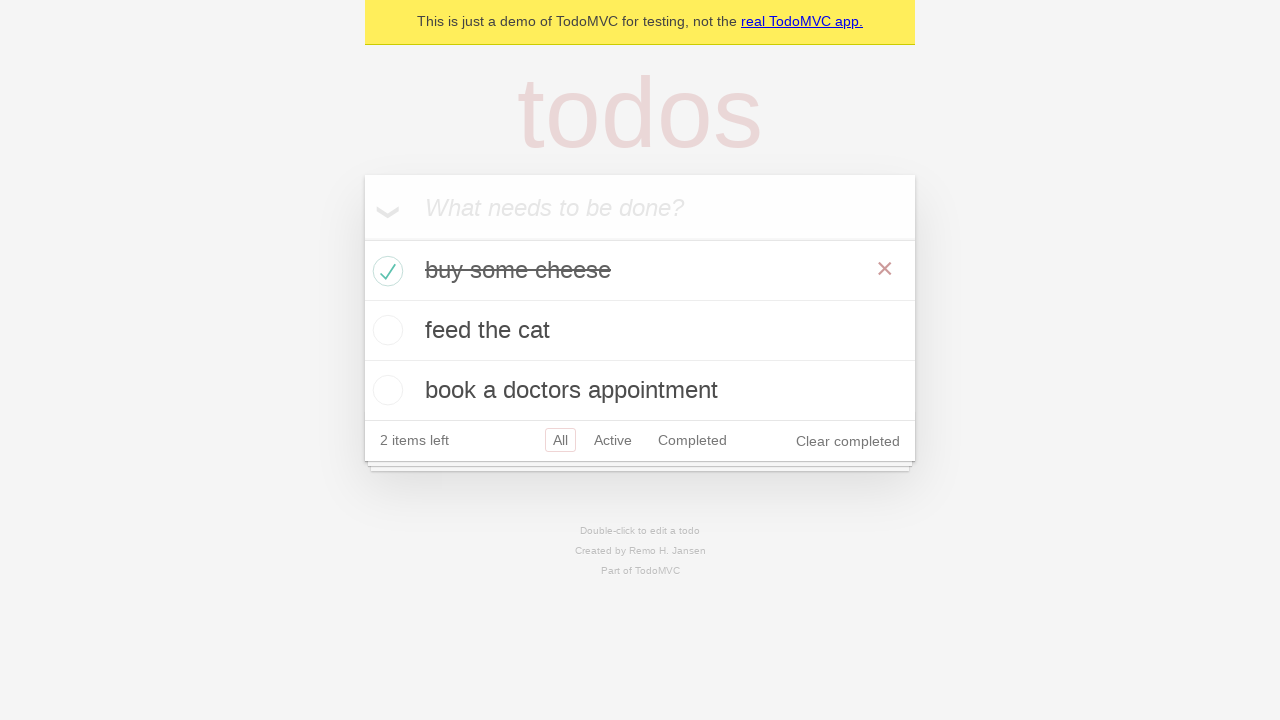

Clear completed button appeared after marking first item as done
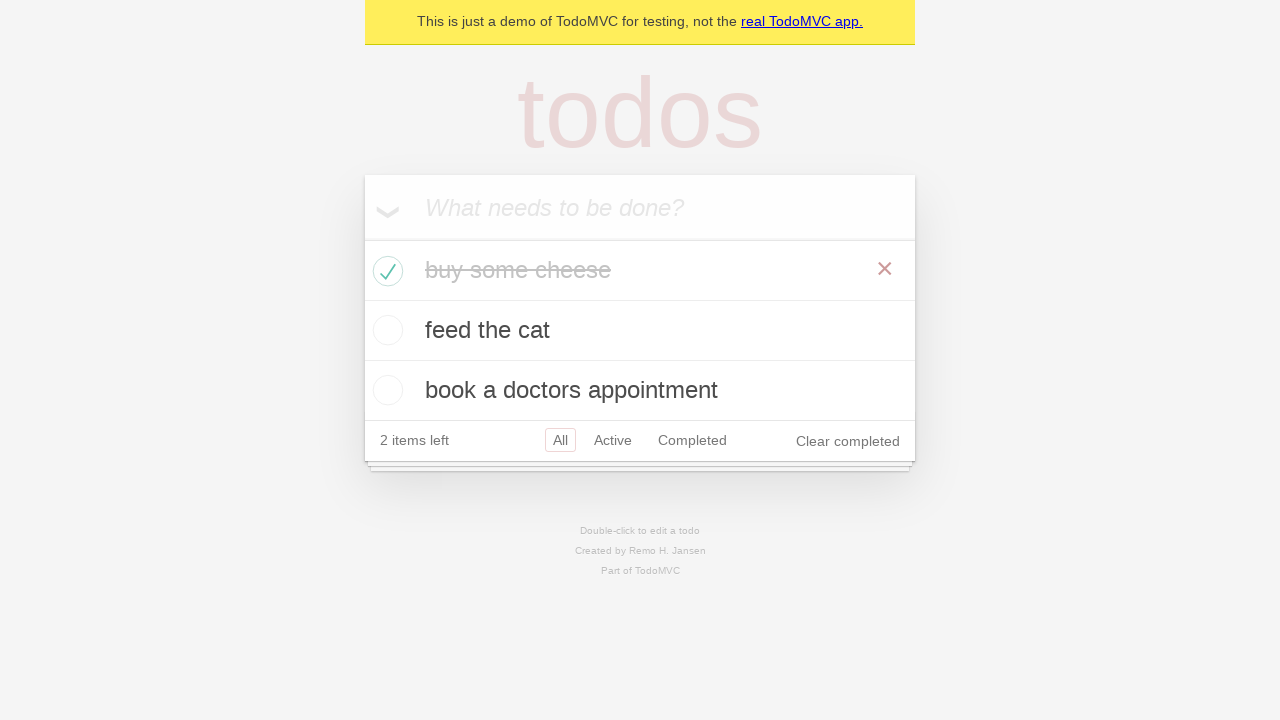

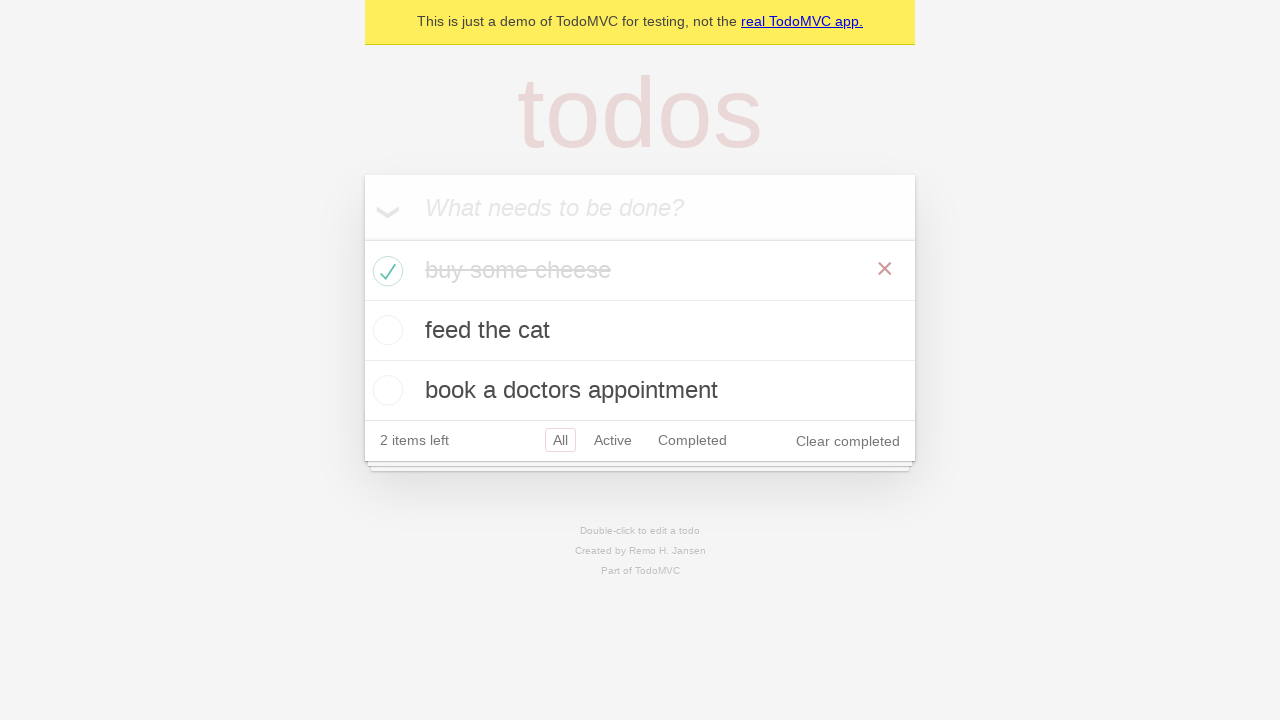